Tests dynamic control elements by clicking Remove button to make an element disappear, then clicking Add button to make it reappear

Starting URL: https://the-internet.herokuapp.com/dynamic_controls

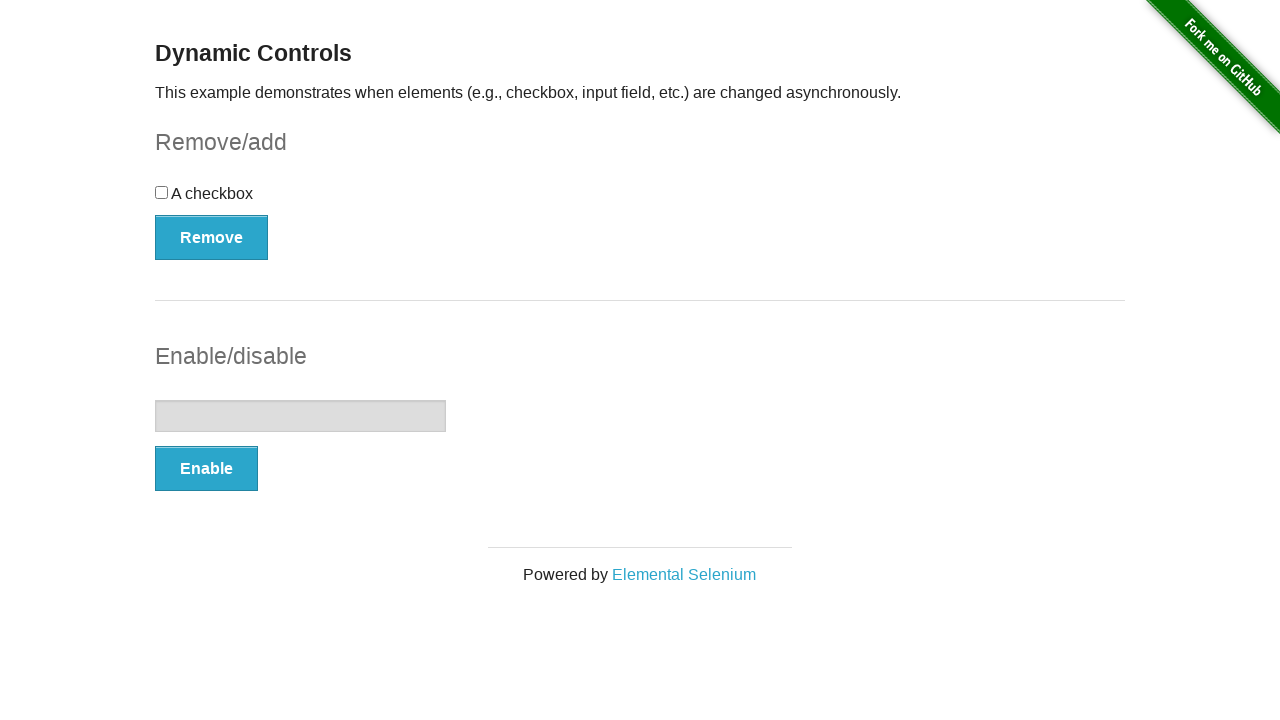

Navigated to dynamic controls page
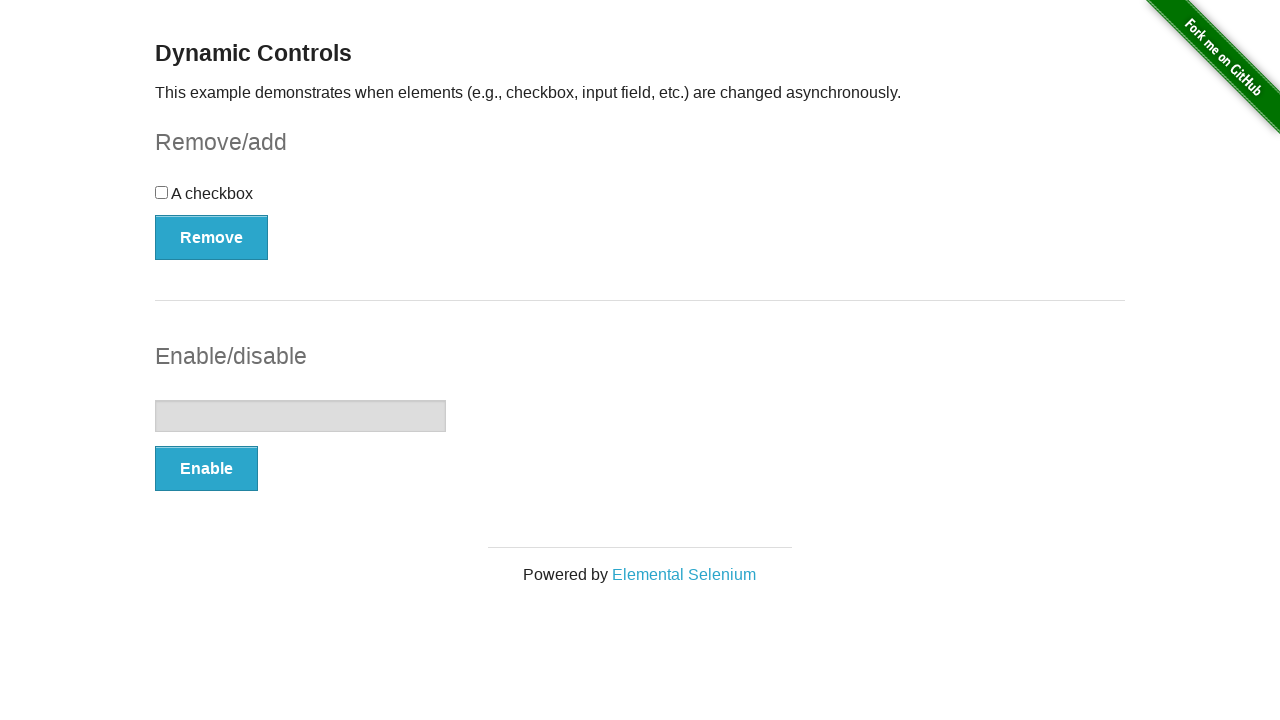

Clicked Remove button to make element disappear at (212, 237) on xpath=//button[.='Remove']
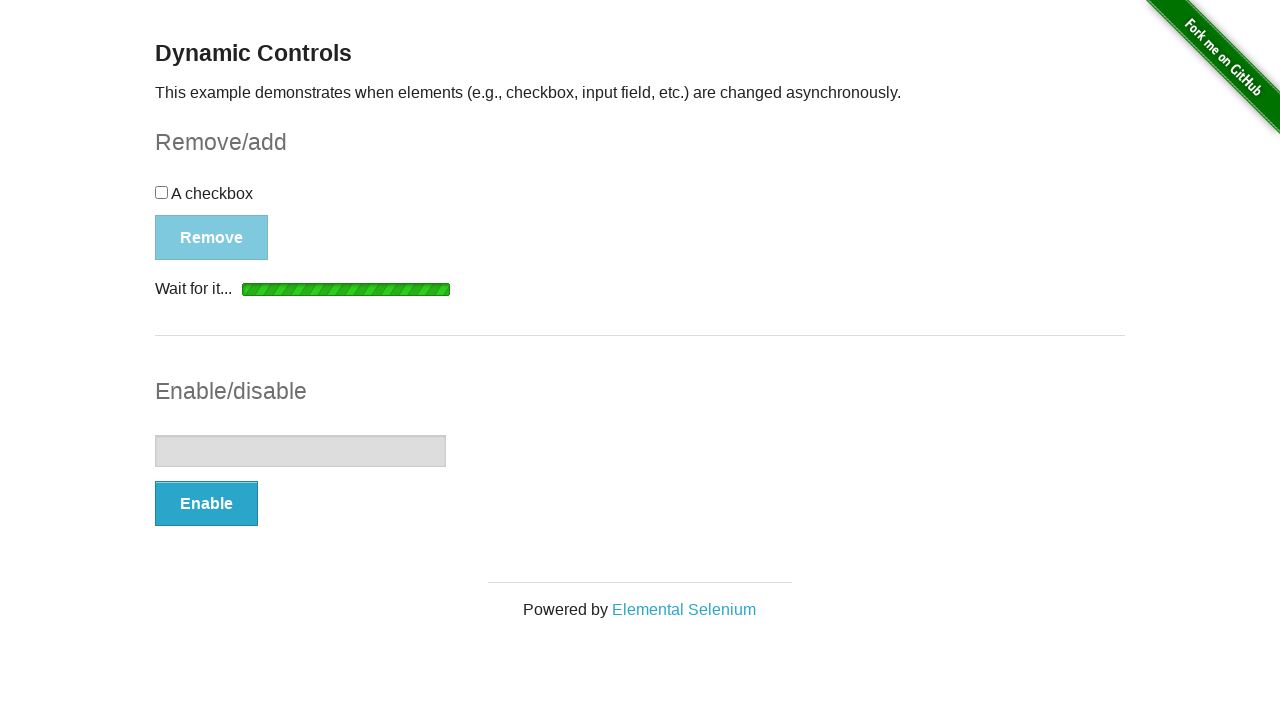

Waited for and confirmed 'It's gone!' message appeared
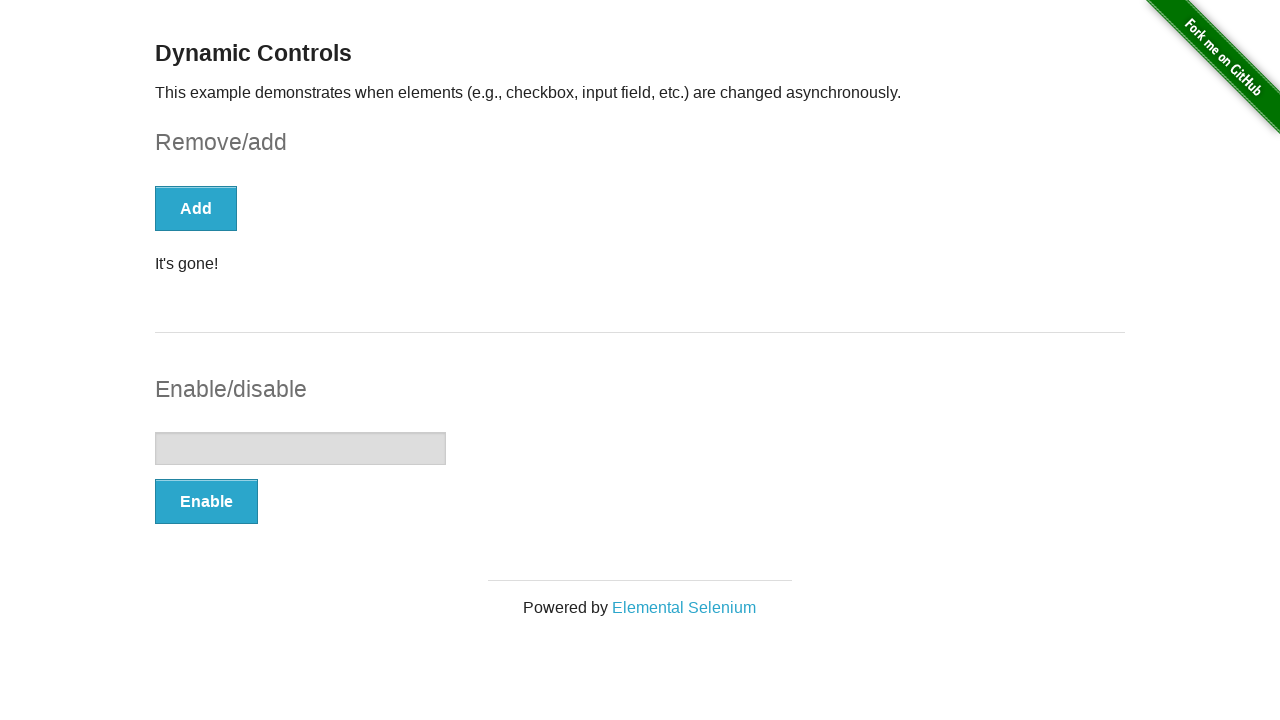

Clicked Add button to make element reappear at (196, 208) on xpath=//button[text()='Add']
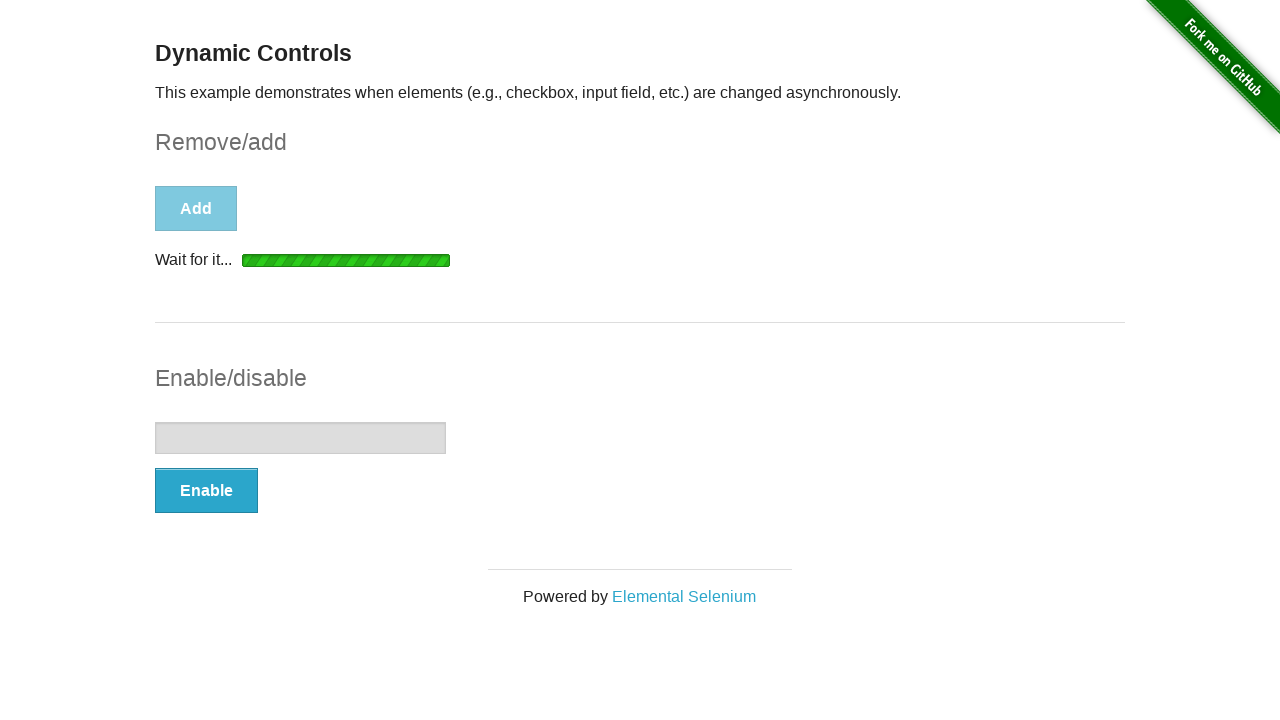

Waited for and confirmed 'It's back!' message appeared
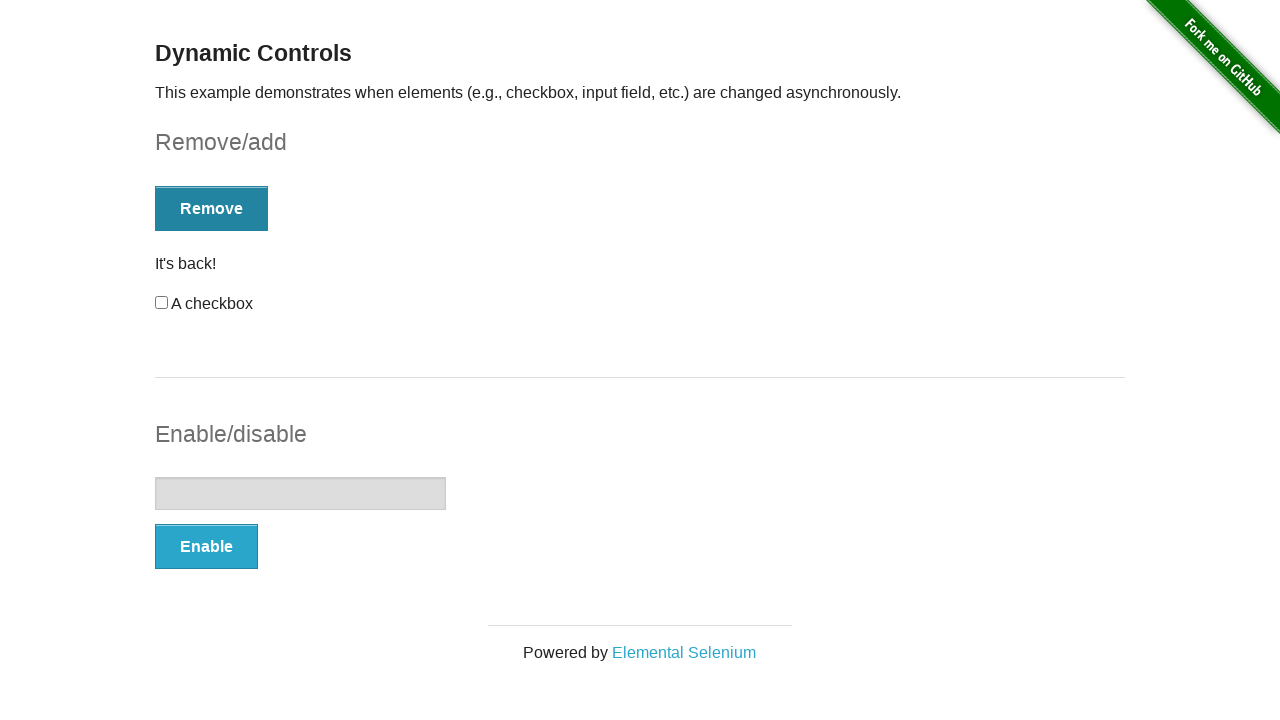

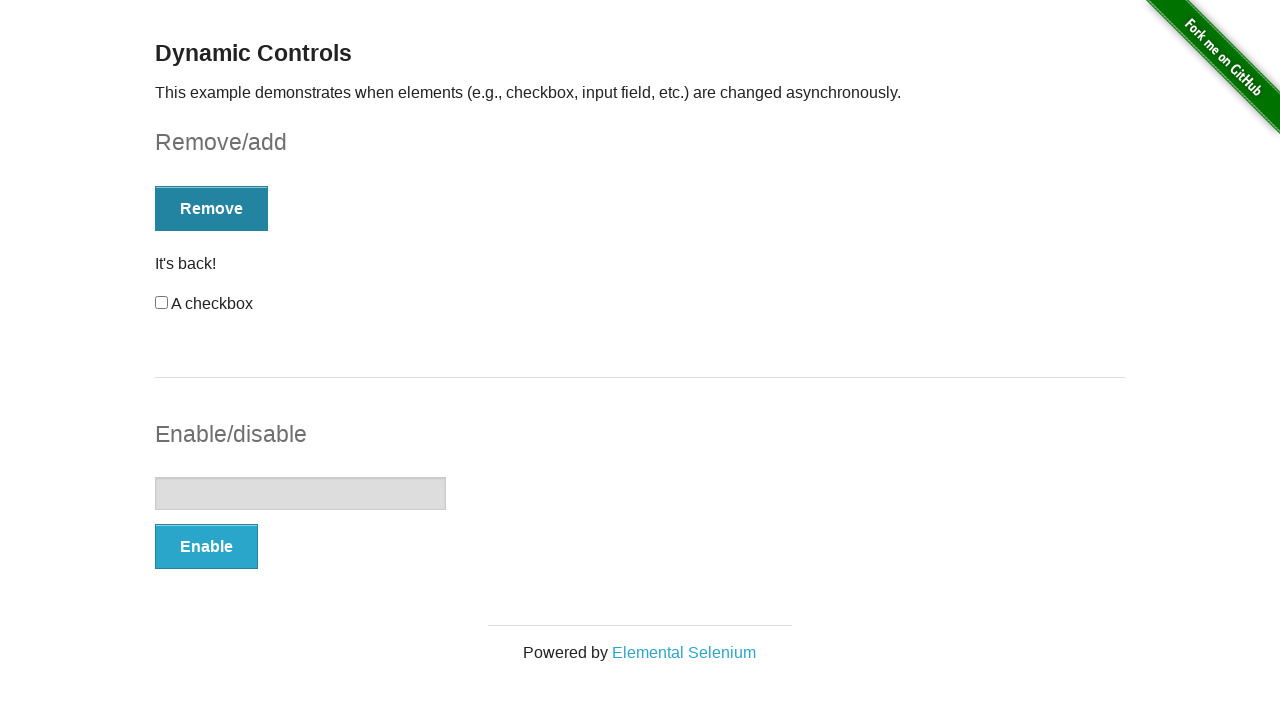